Tests navigation by clicking on the "Autocomplete" link and verifying the page title contains "Auto"

Starting URL: https://practice.cydeo.com/

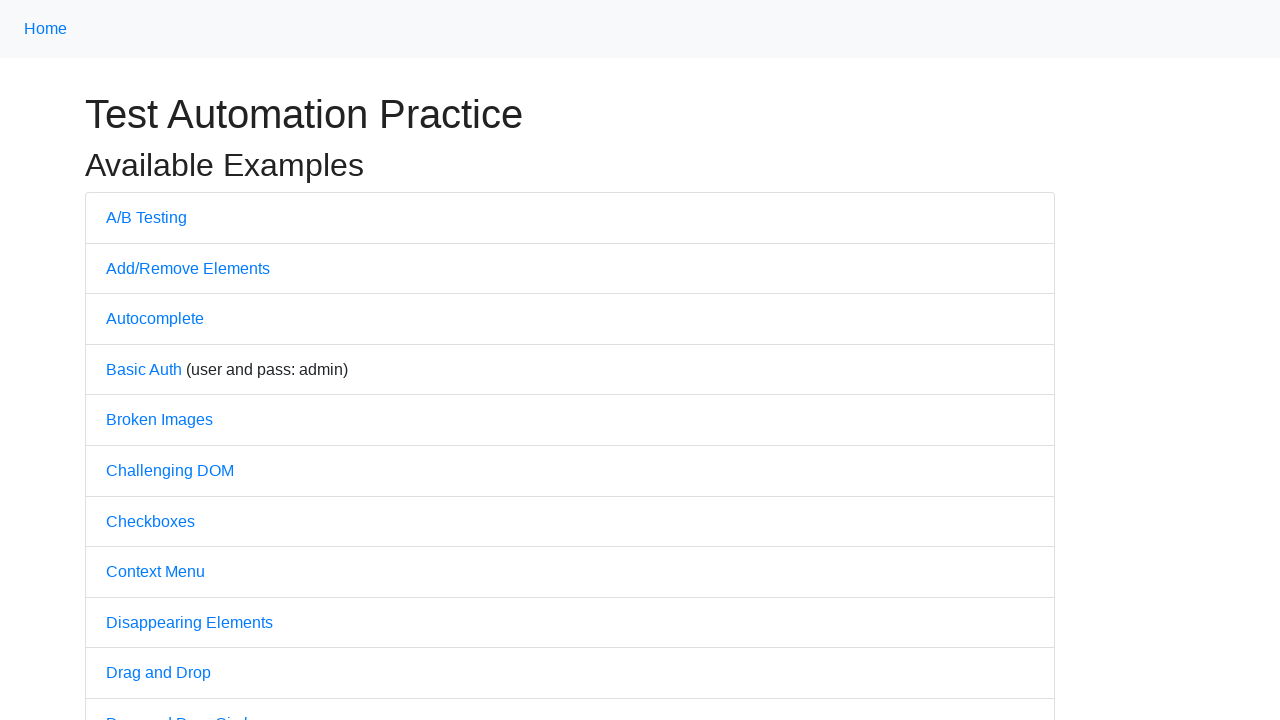

Navigated to https://practice.cydeo.com/
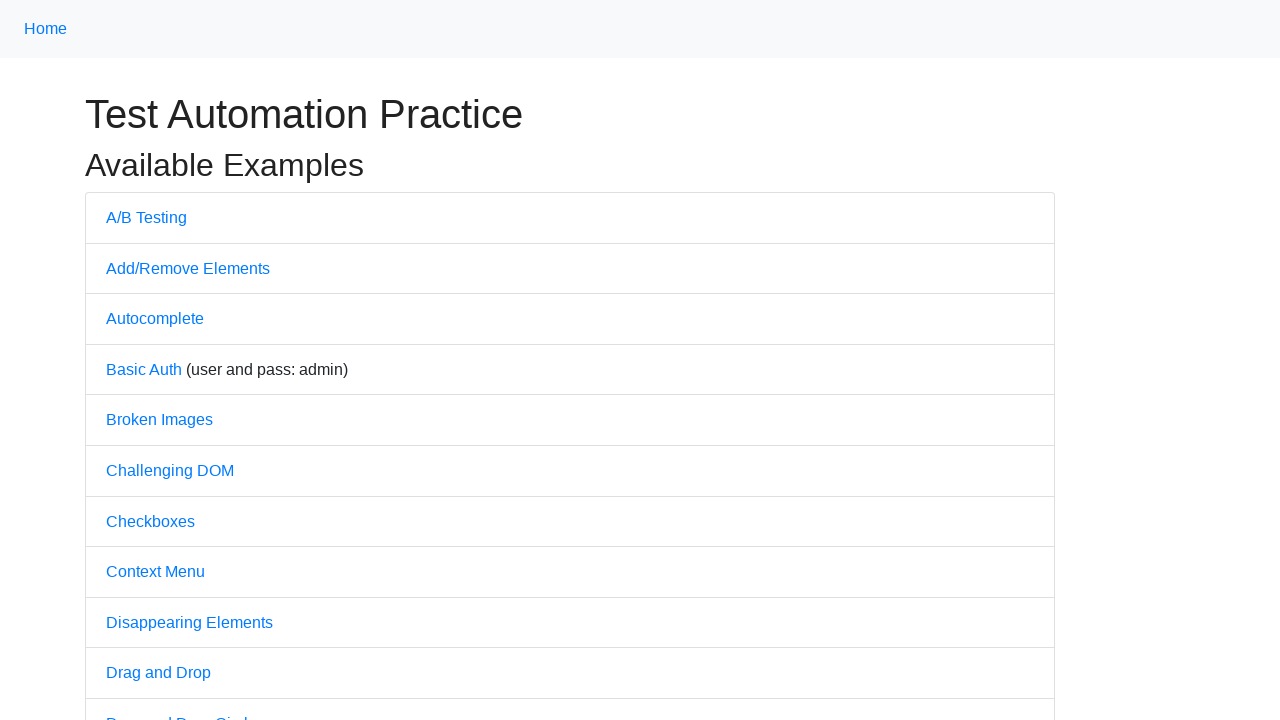

Clicked on the Autocomplete link at (155, 319) on text=Autocomplete
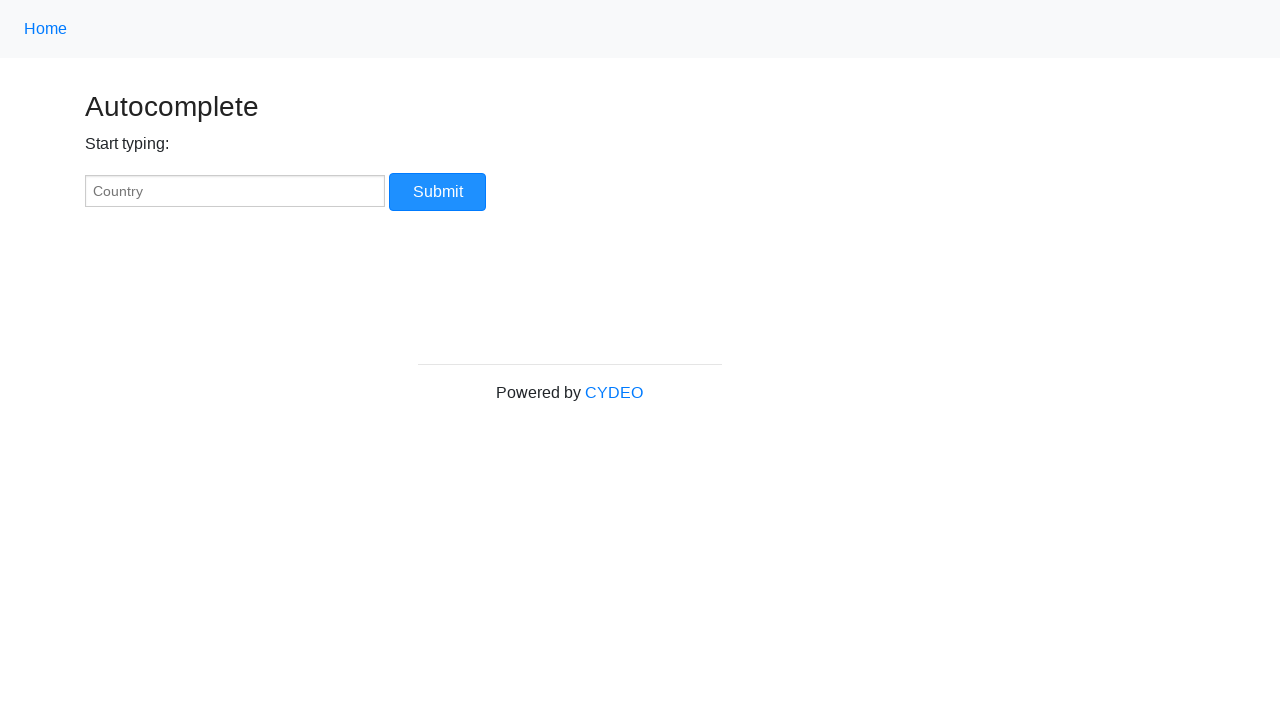

Page load state completed
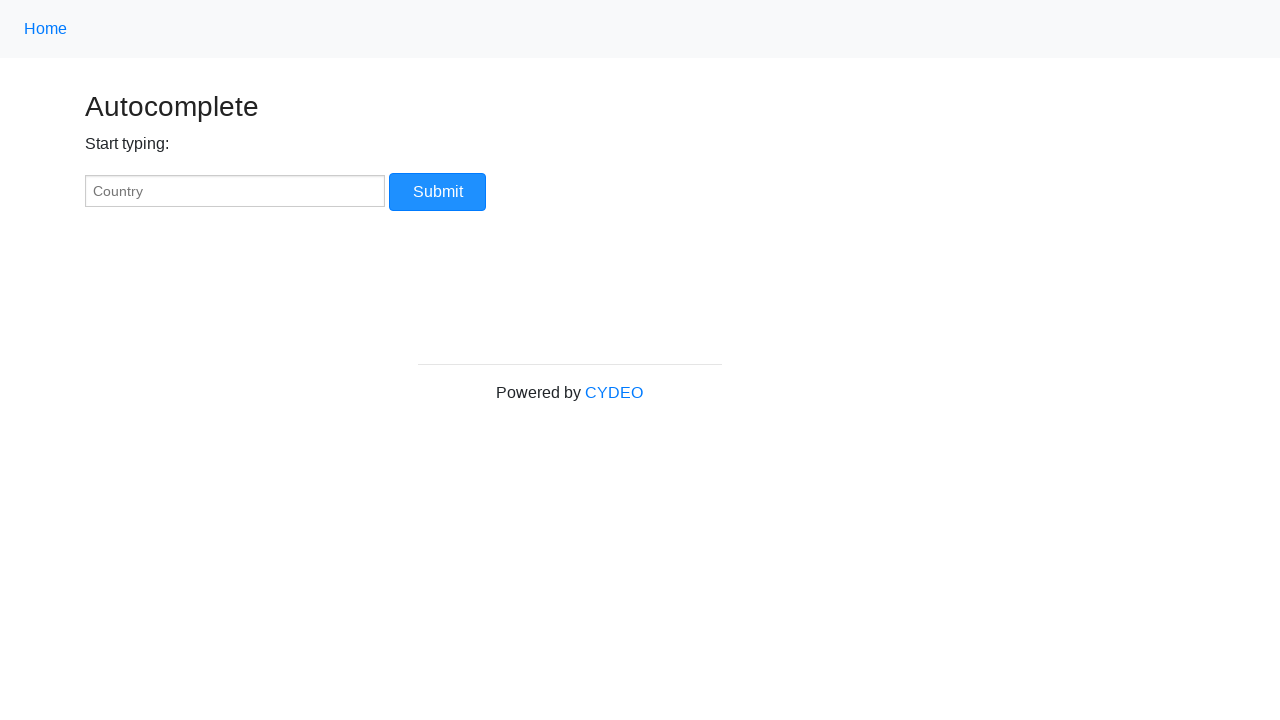

Verified page title contains 'Auto'
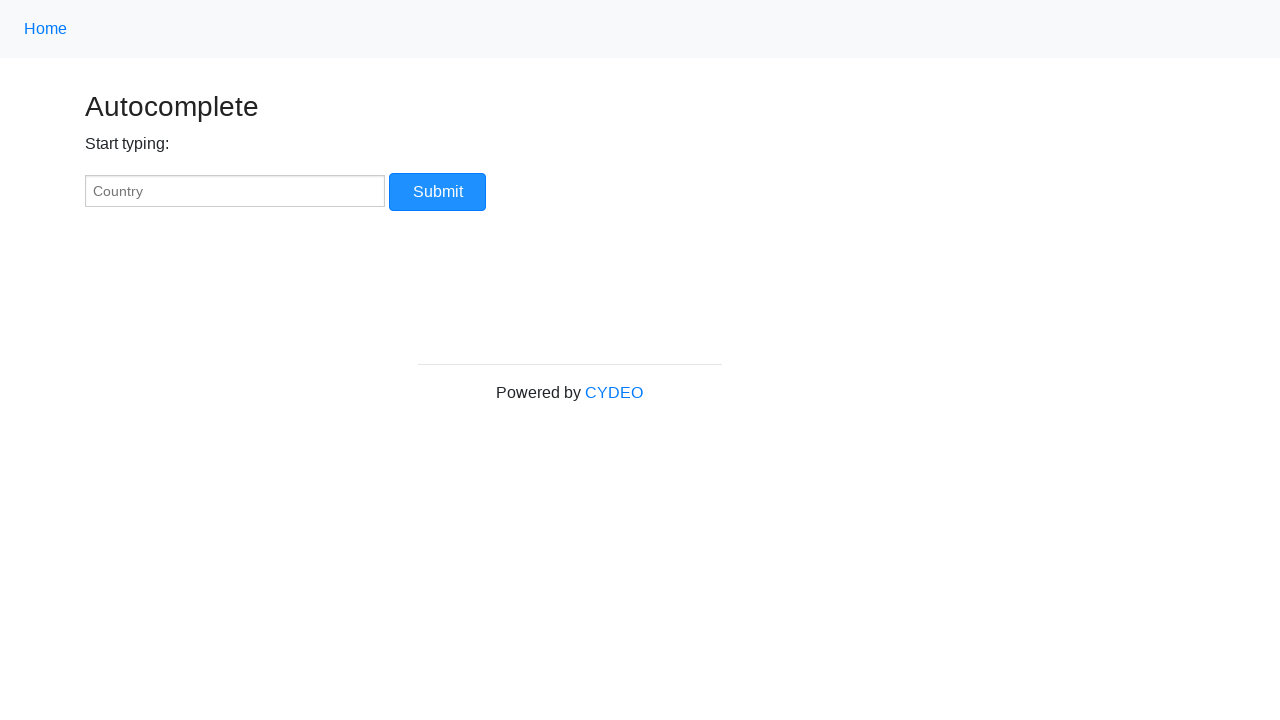

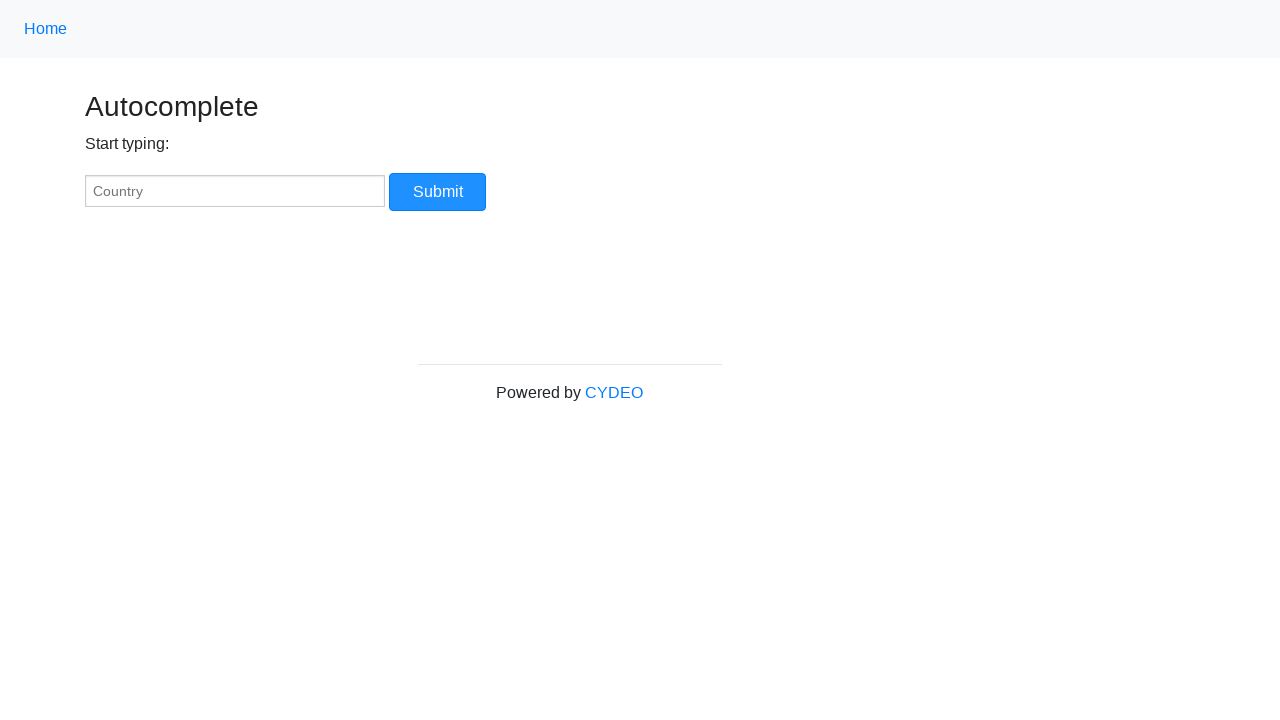